Tests the Dynamic Properties component on DemoQA by waiting for a button to become enabled, clicking a color-changing button, and clicking a button that becomes visible

Starting URL: https://demoqa.com

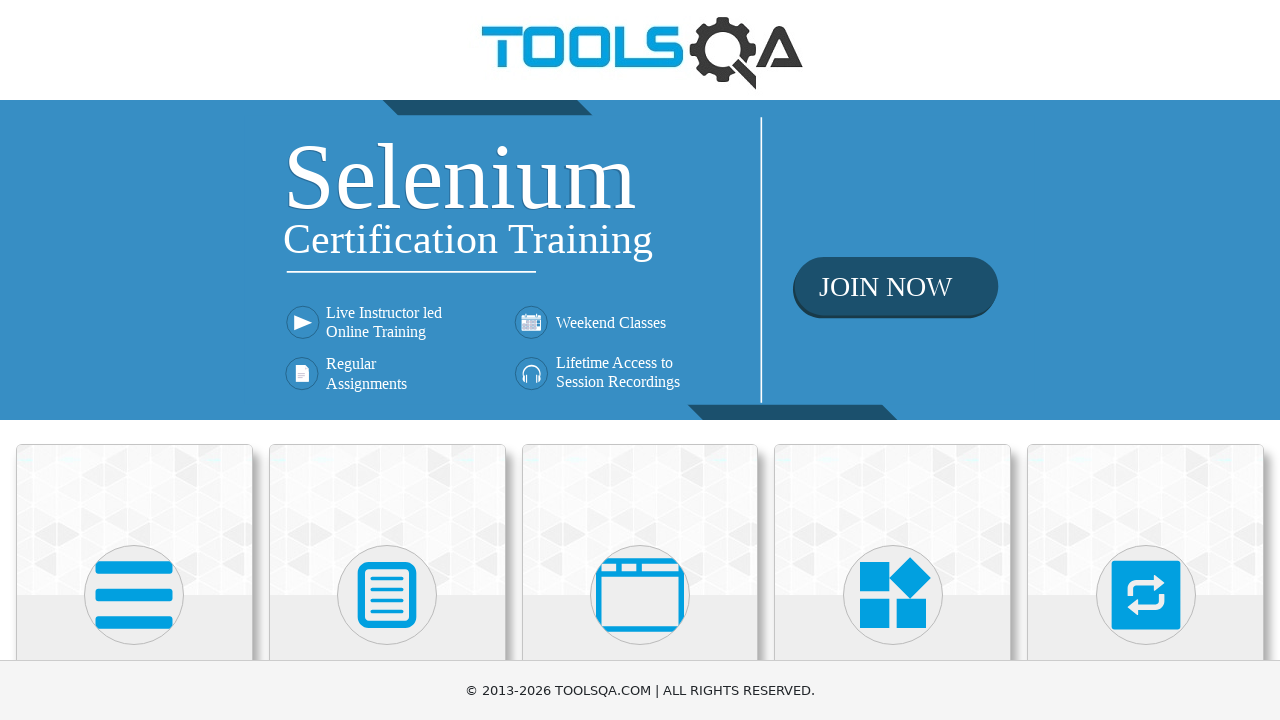

Clicked on Elements card at (134, 360) on text=Elements
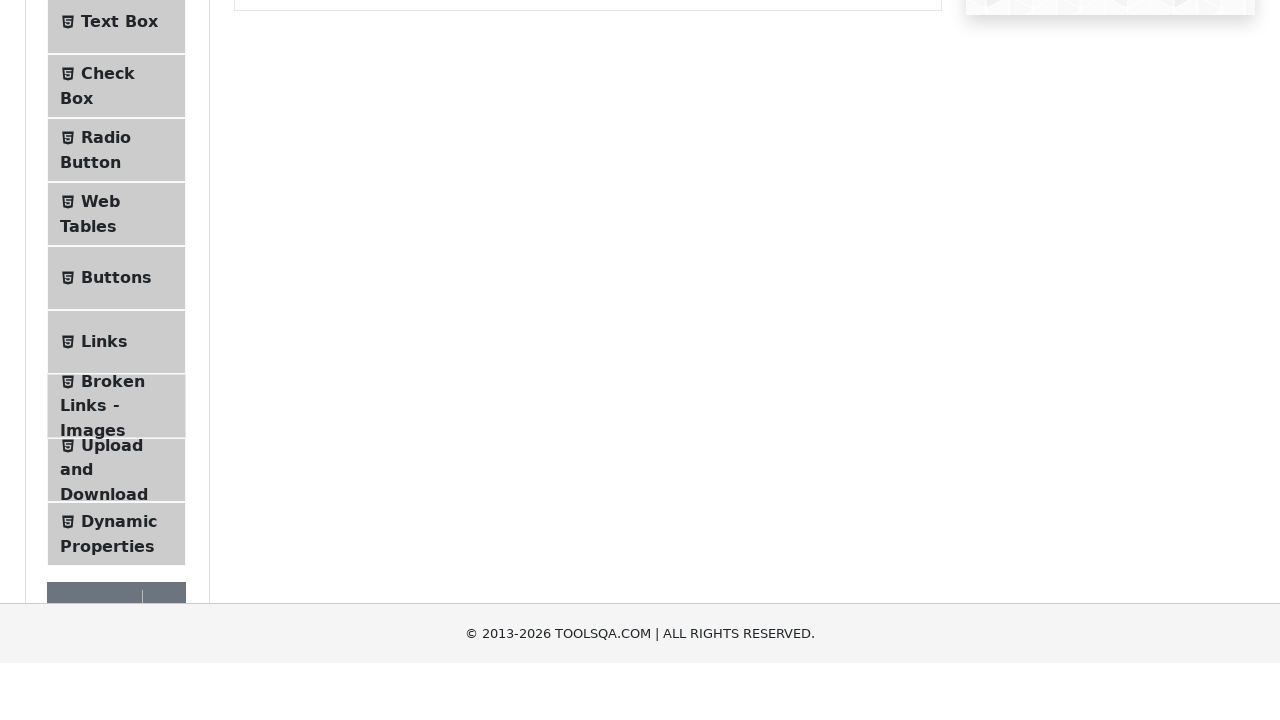

Clicked on Dynamic Properties menu item at (116, 360) on #item-8
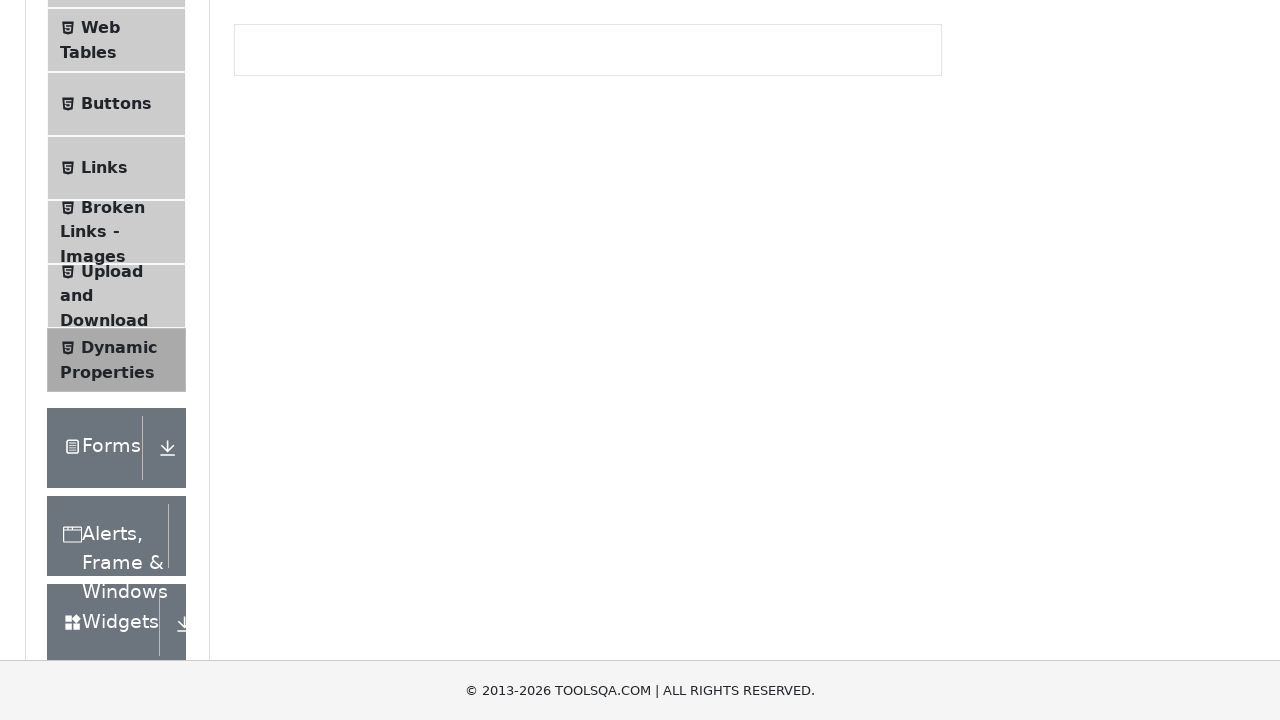

Waited for Enable After button to become enabled
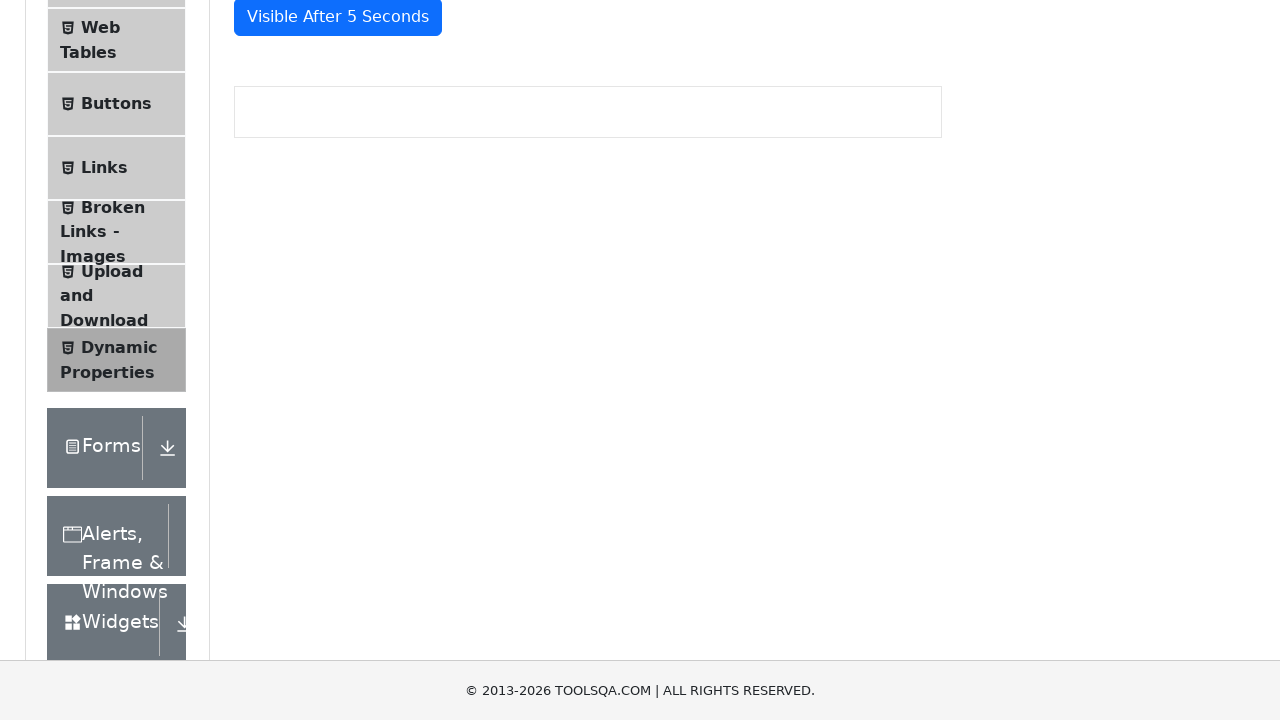

Clicked Enable After button at (333, 306) on #enableAfter
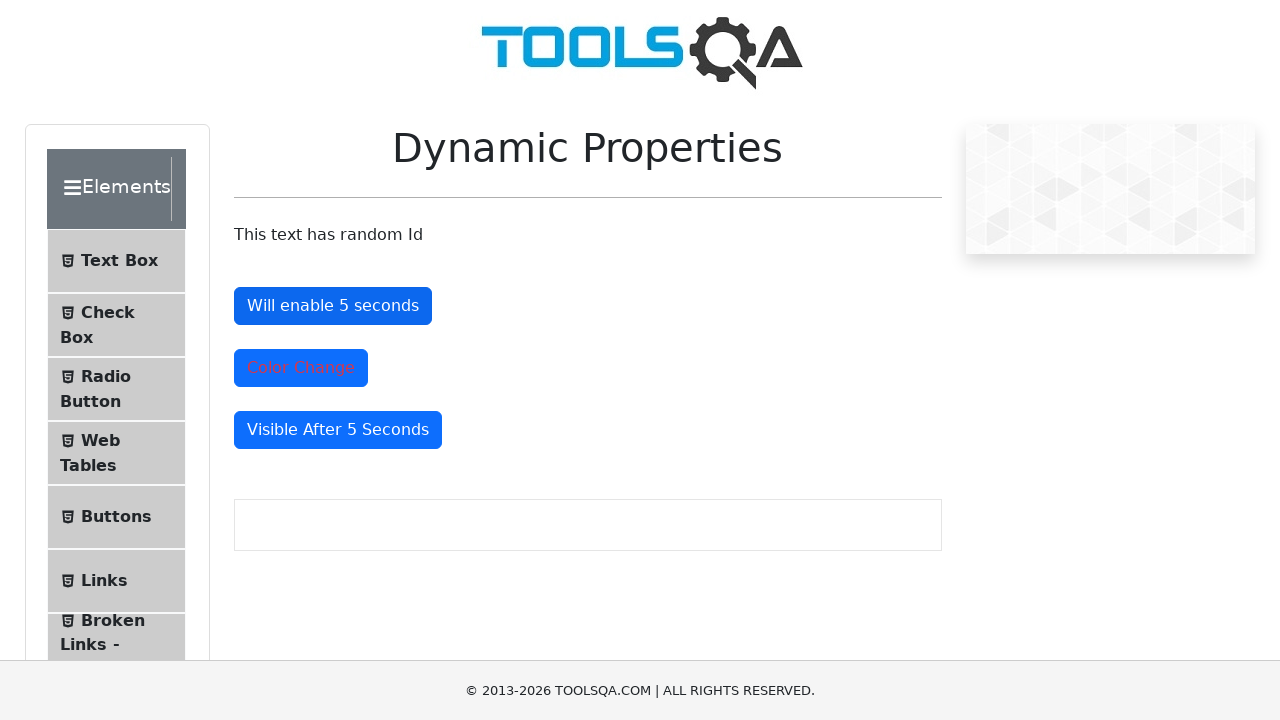

Clicked color change button at (301, 368) on #colorChange
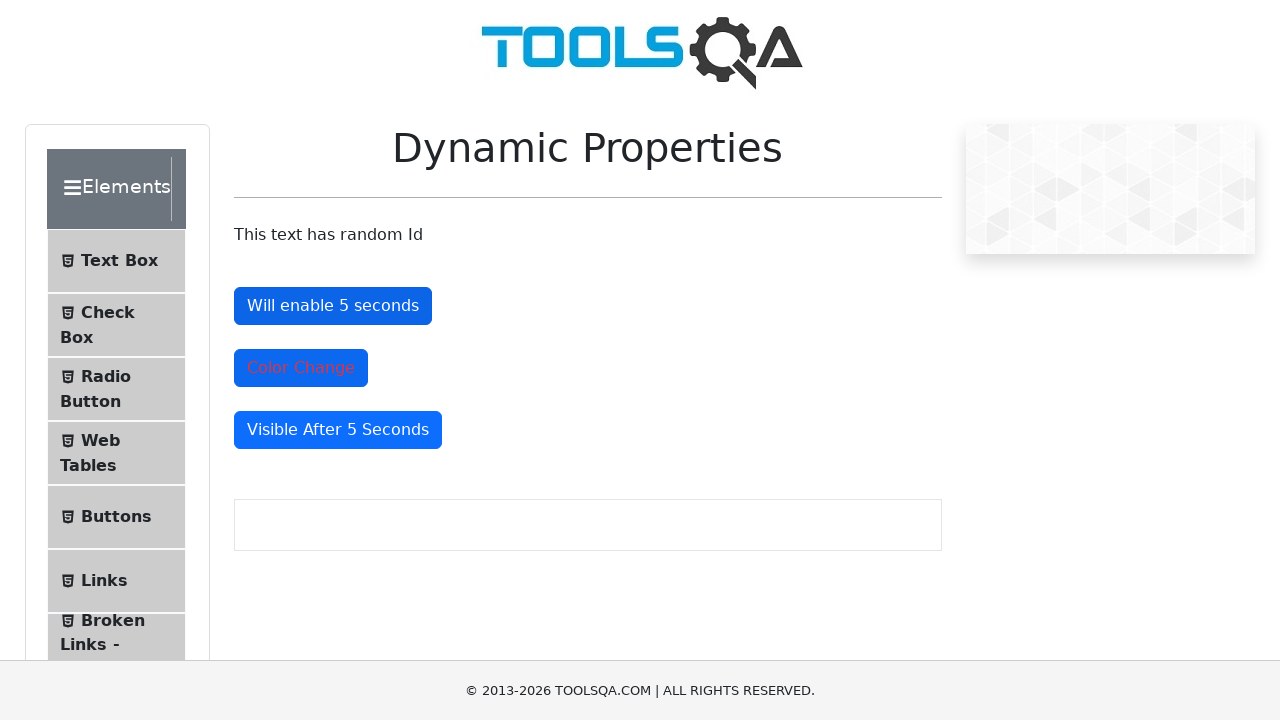

Waited for visible after button to appear
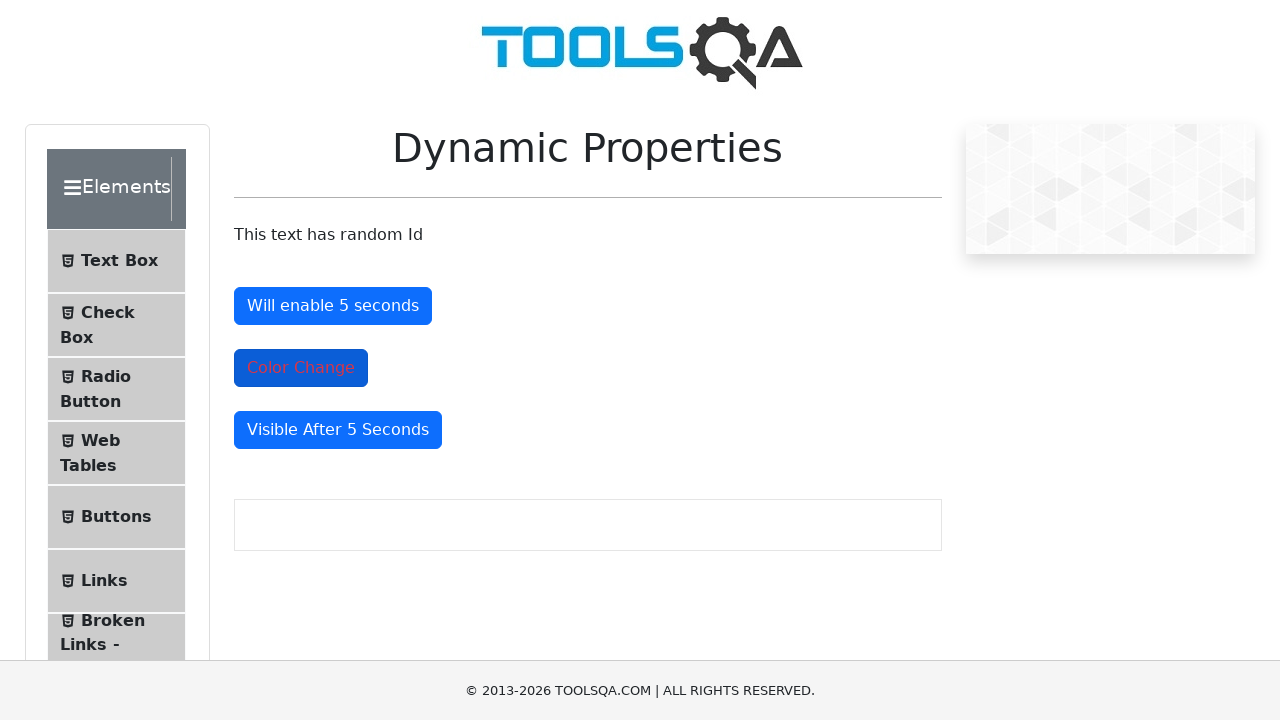

Clicked visible after button at (338, 430) on #visibleAfter
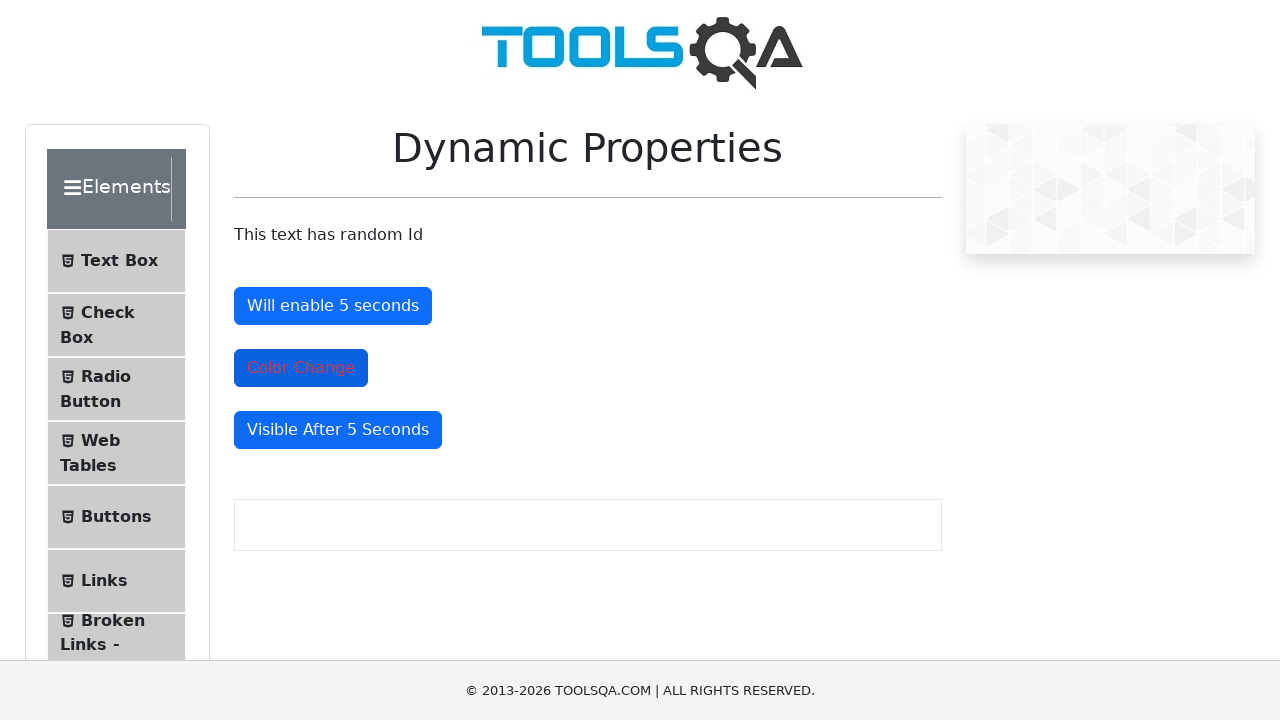

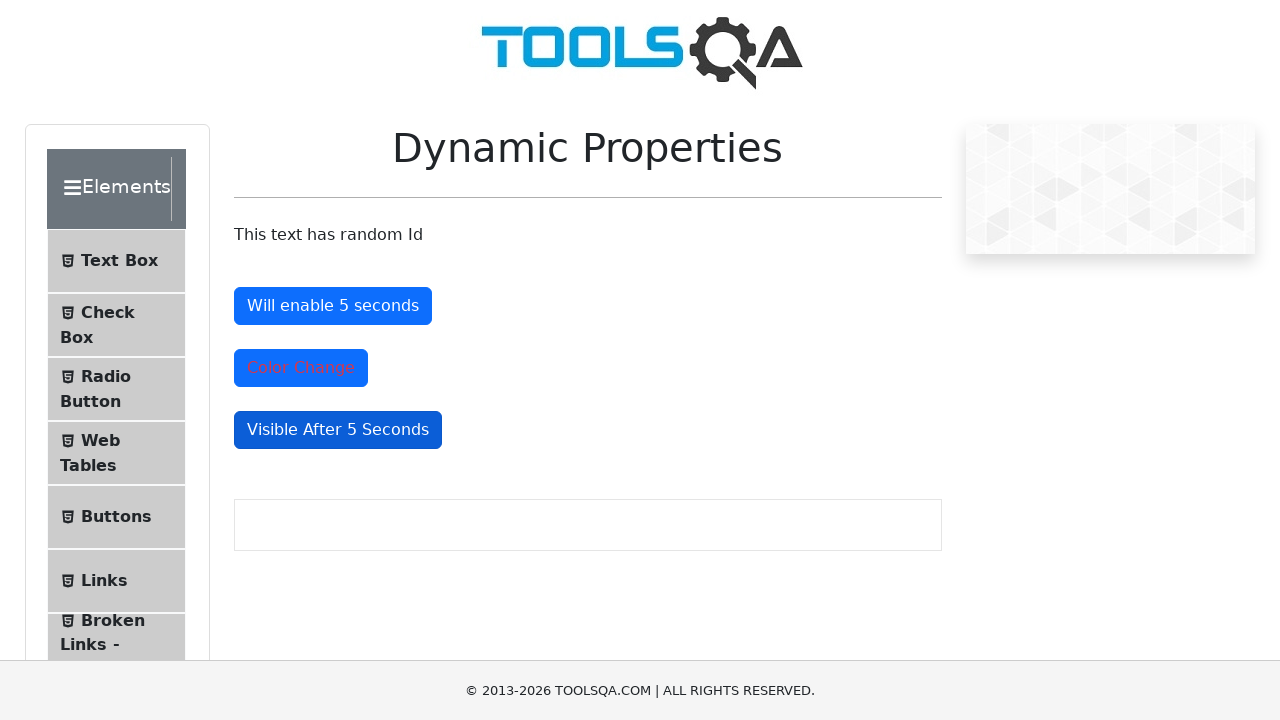